Tests DuckDuckGo search functionality by entering a search query, submitting the form, and verifying the page title contains the search term.

Starting URL: https://duckduckgo.com

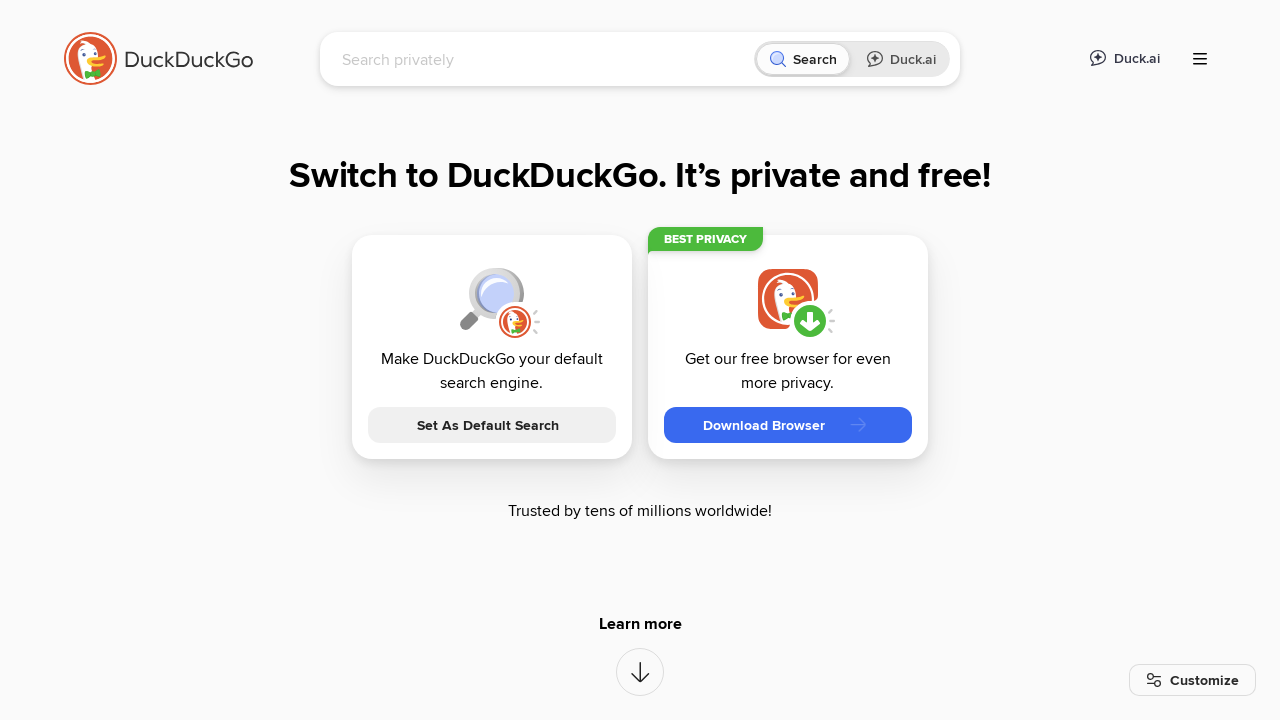

Filled search field with 'FluentLenium' on #searchbox_input
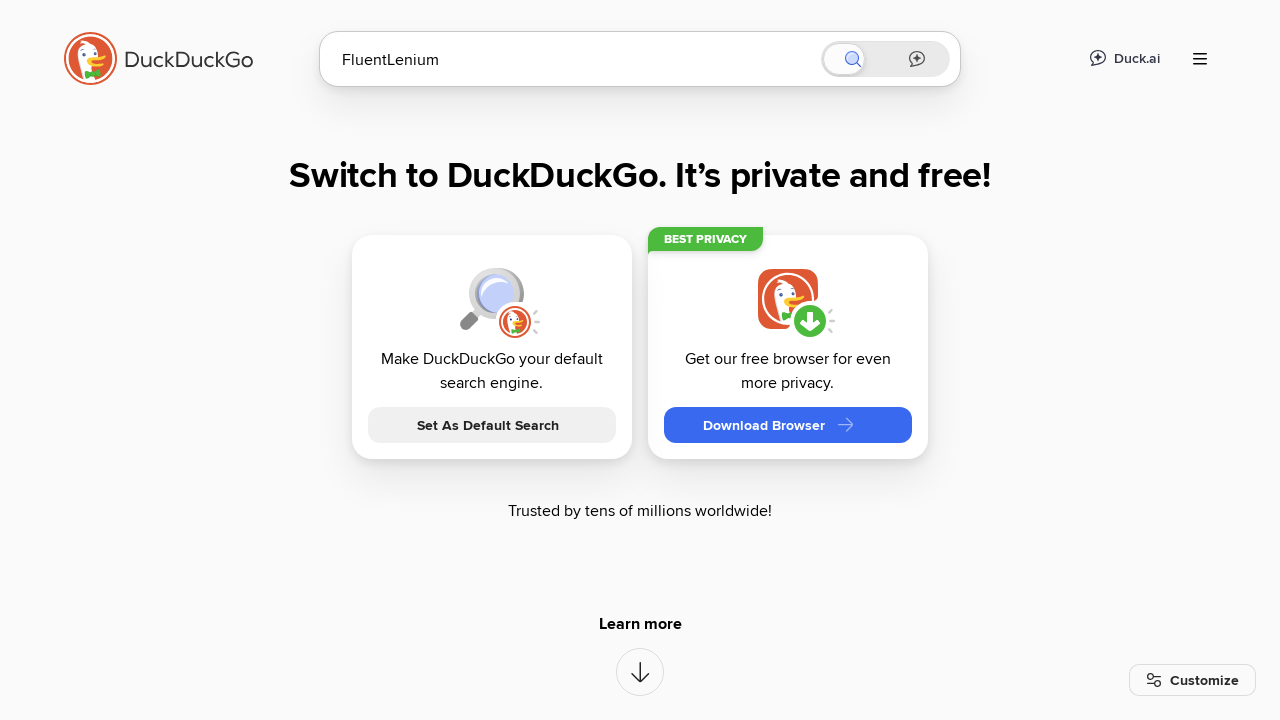

Pressed Enter to submit search query on #searchbox_input
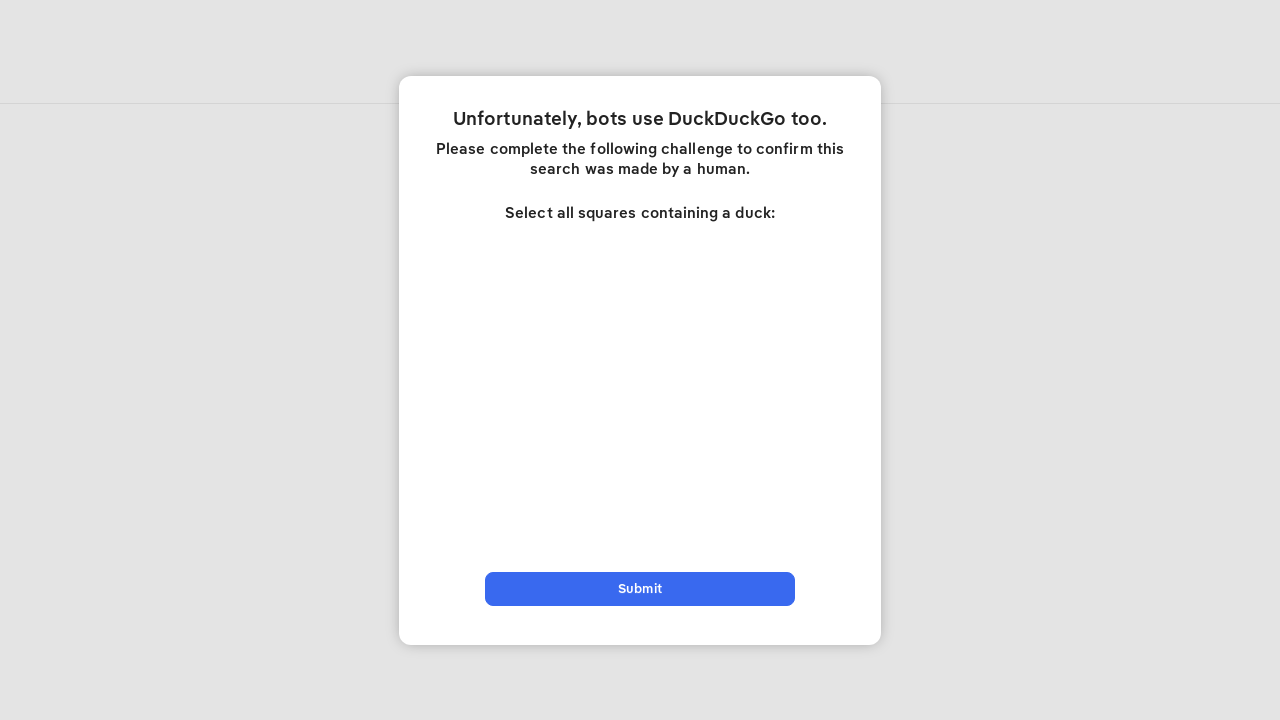

Waited for page title to contain search term 'FluentLenium'
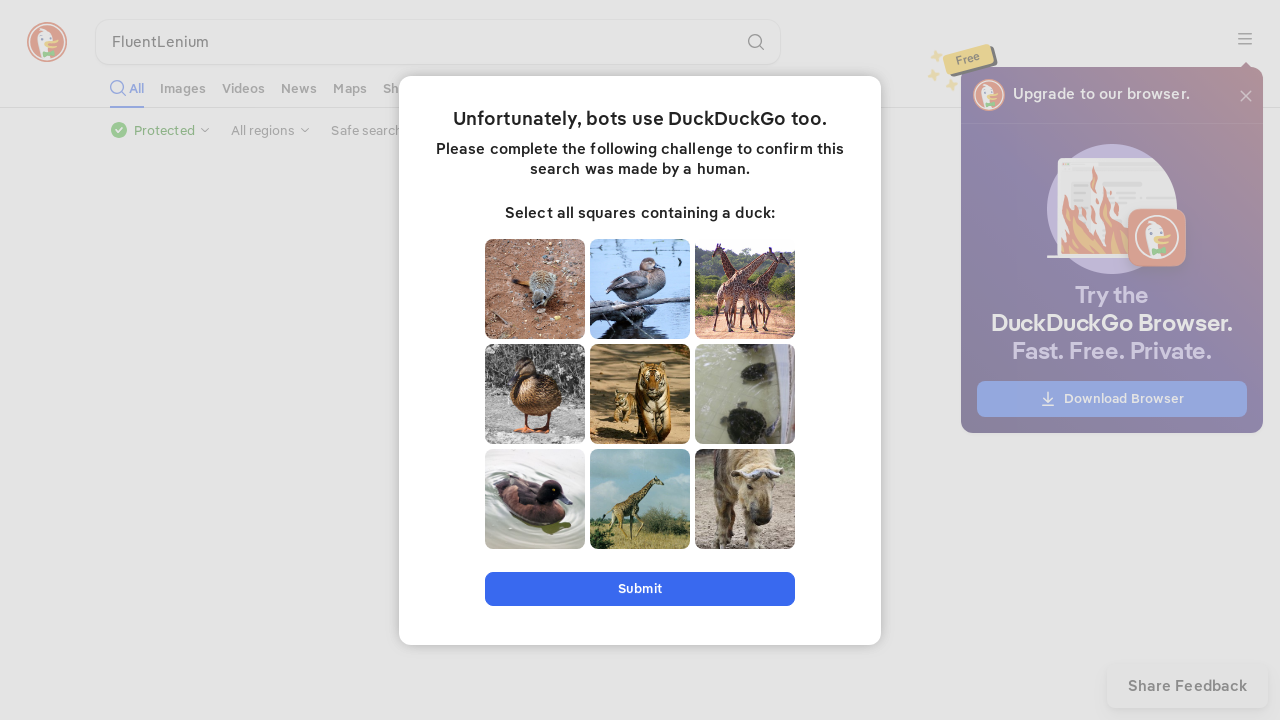

Verified page title contains 'FluentLenium'
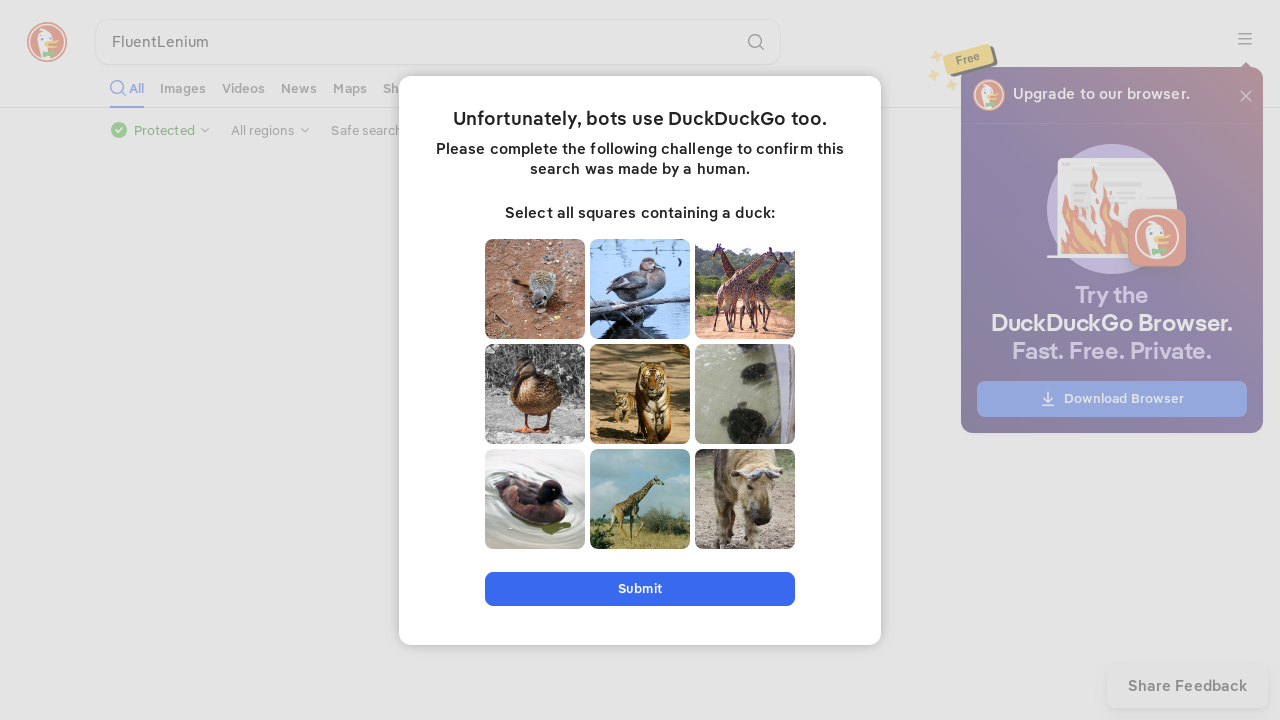

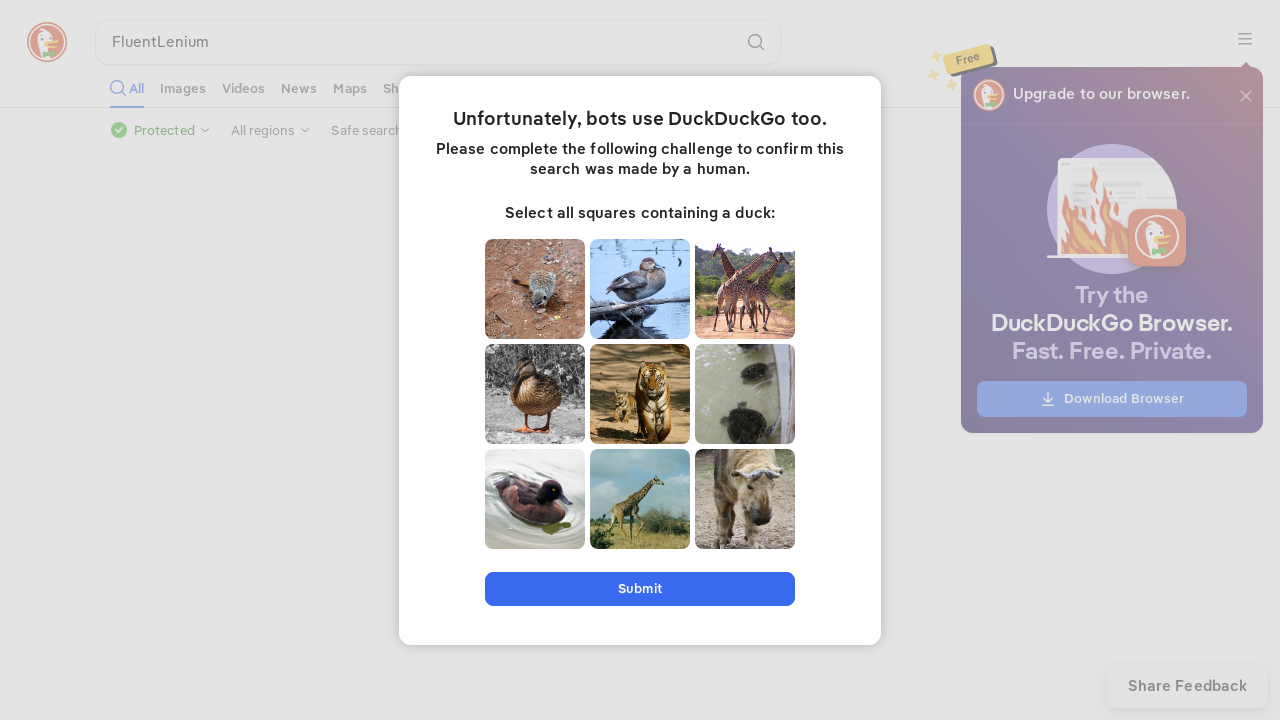